Navigates to DemoQA homepage and clicks on an interactive element (likely a card or icon) identified by an SVG path

Starting URL: https://demoqa.com/

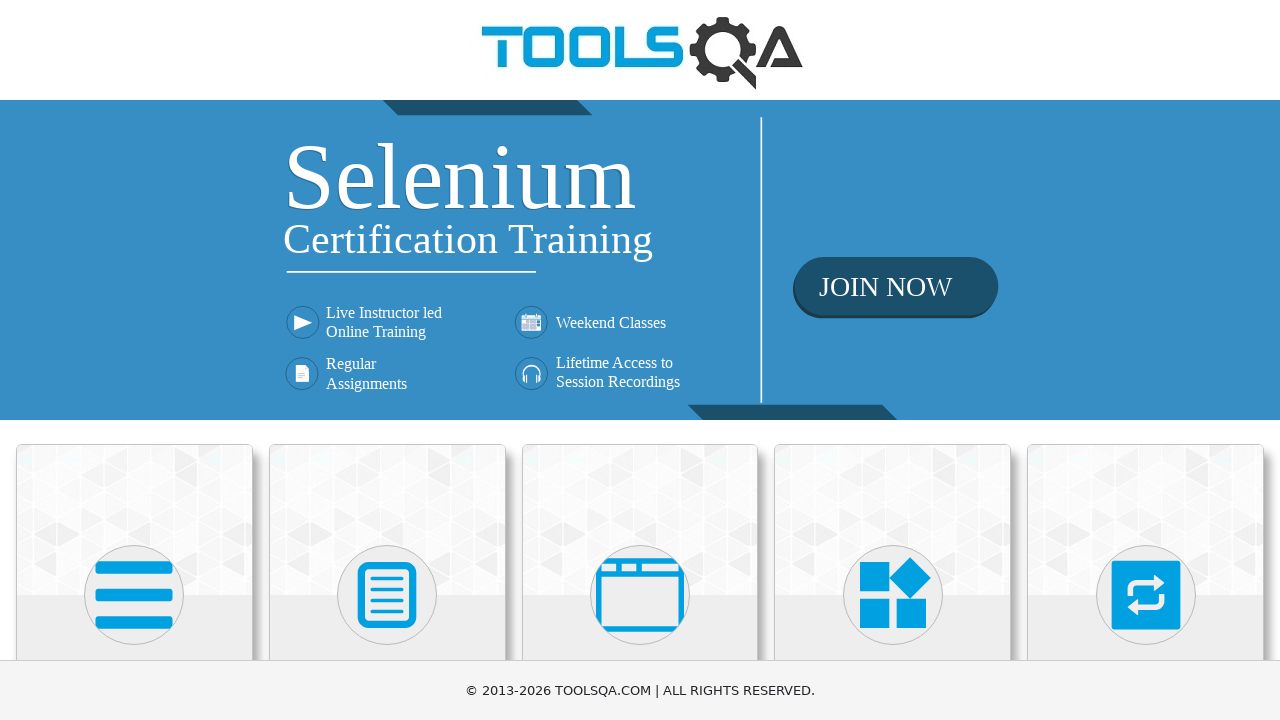

Navigated to DemoQA homepage
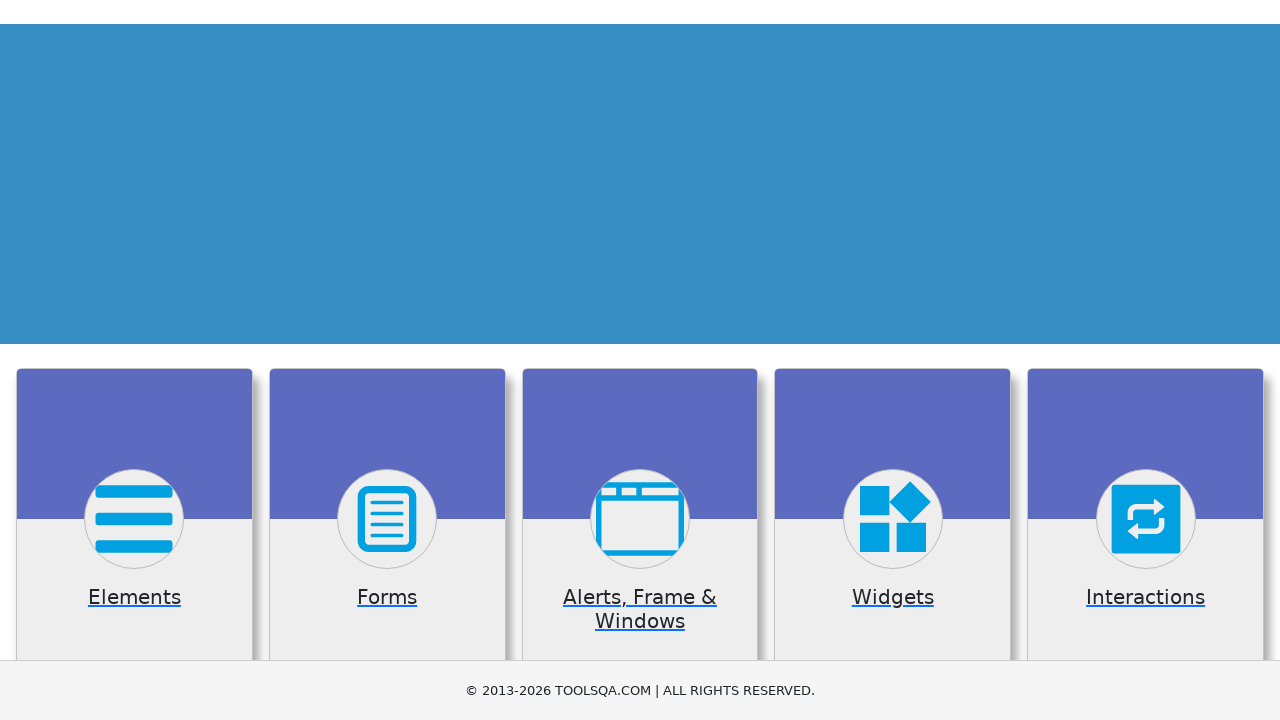

Clicked on interactive SVG element (Interactions card) at (1146, 595) on xpath=//*[name()='path' and contains(@d,'M880 112H1')]
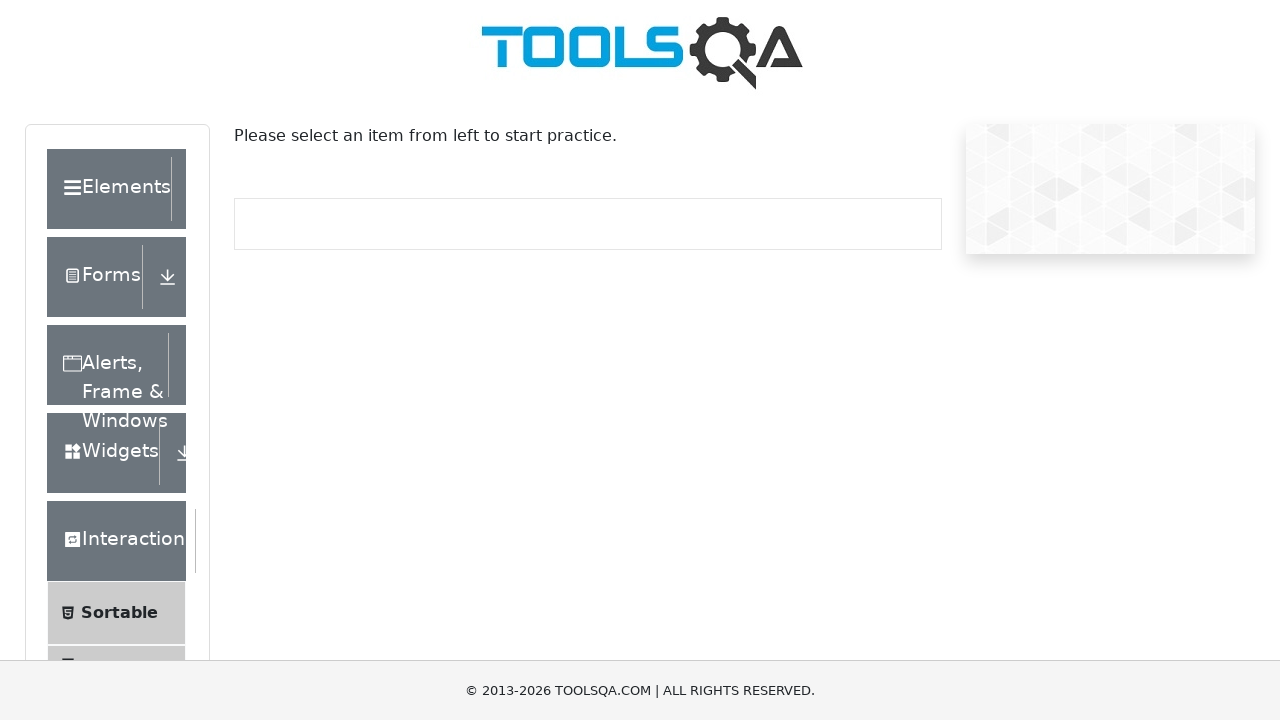

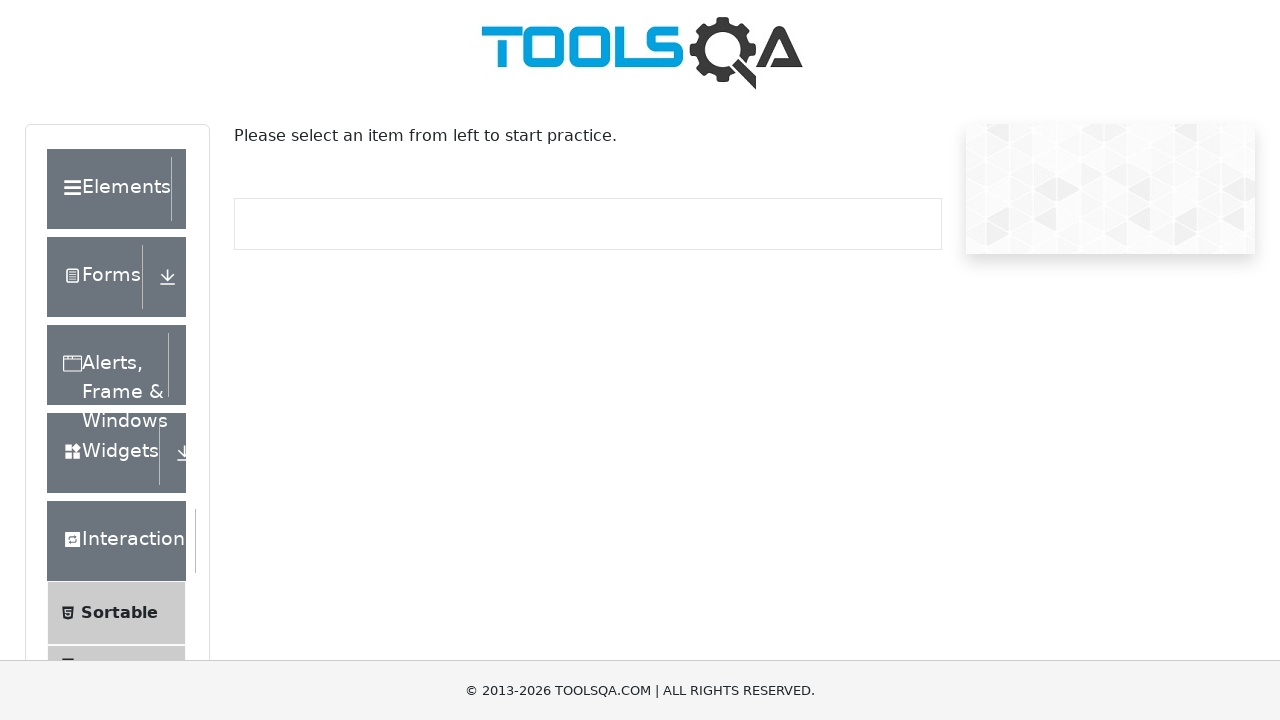